Tests an e-commerce checkout flow by adding items to cart, proceeding to checkout, filling in checkout form details, and submitting the order.

Starting URL: https://milkmidi.github.io/e2e-test-html/

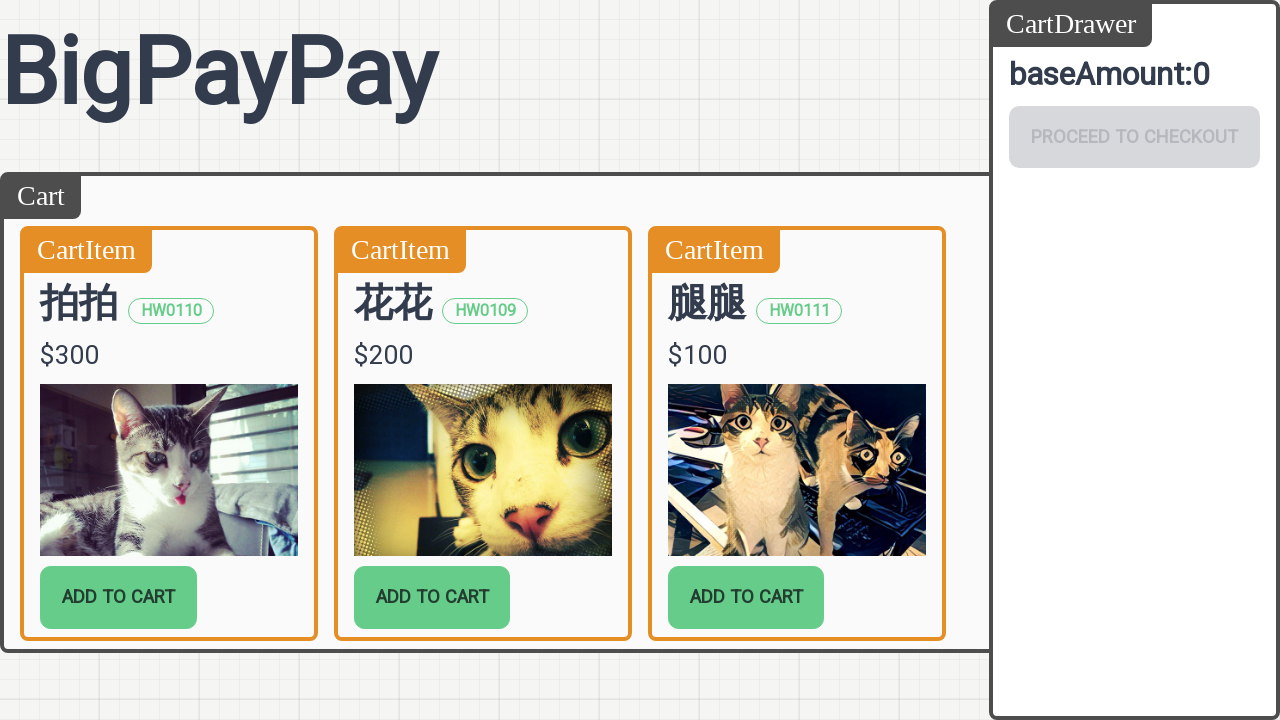

Clicked add to cart button for first item (HW0109) at (432, 597) on [data-sku="HW0109"] button
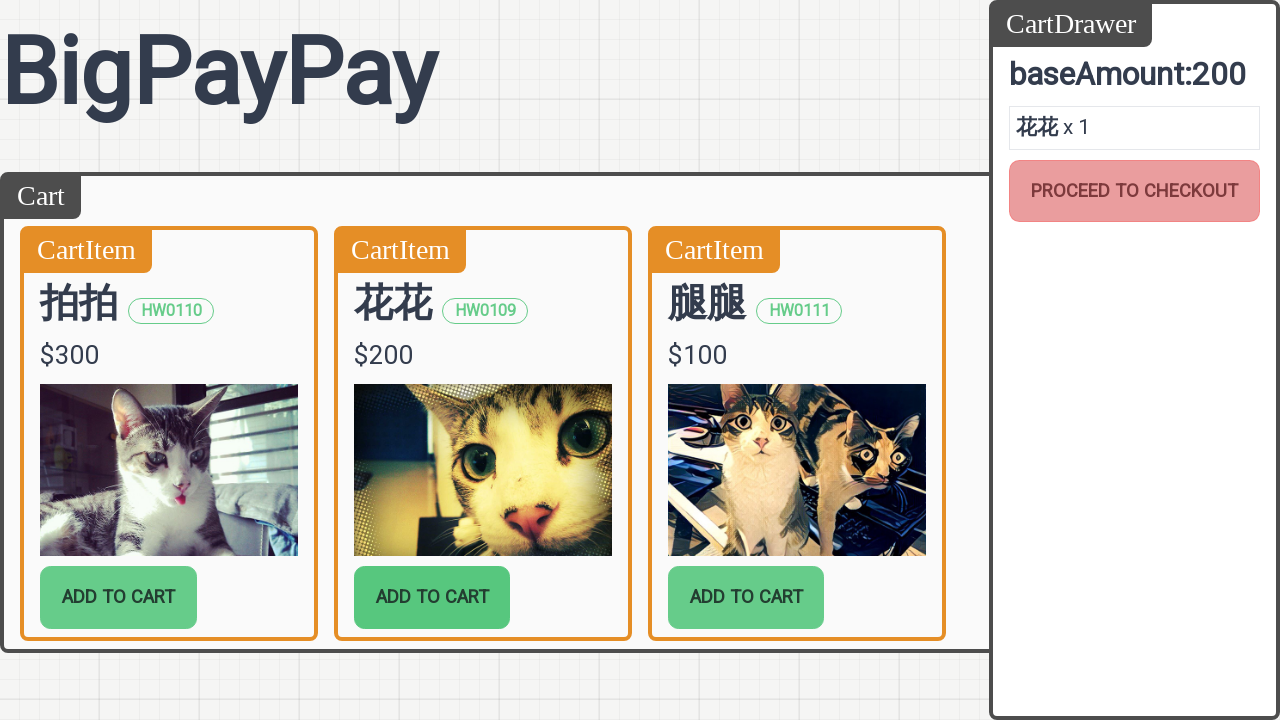

Clicked add to cart button for second item (HW0110) at (118, 597) on [data-sku="HW0110"] button
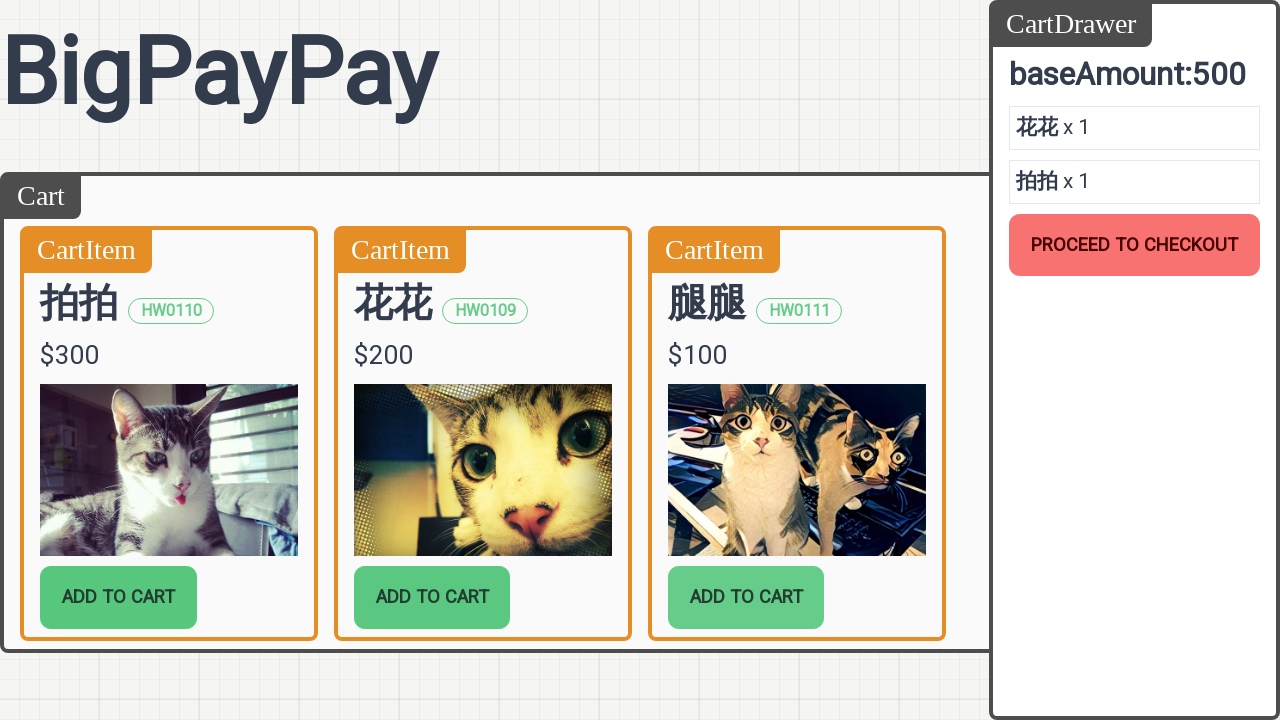

Clicked proceed to checkout button at (1135, 245) on #proceed-to-checkout
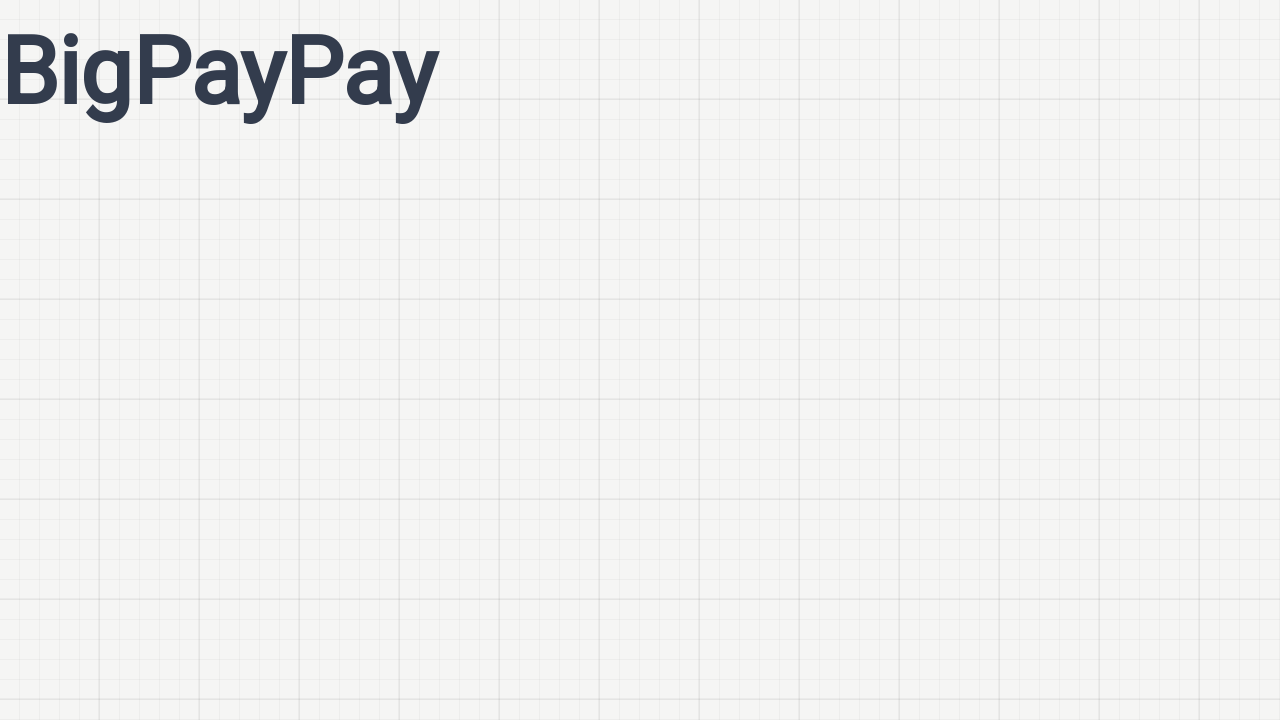

Checkout section appeared
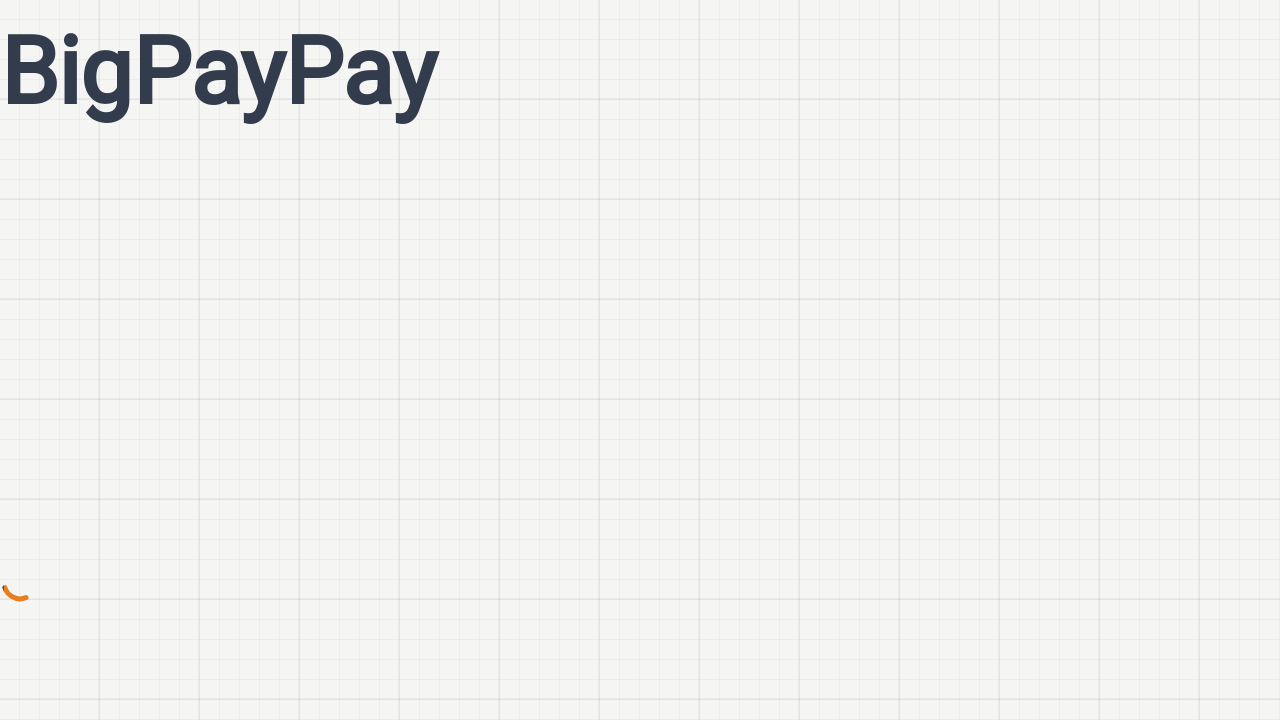

Checkout form finished loading
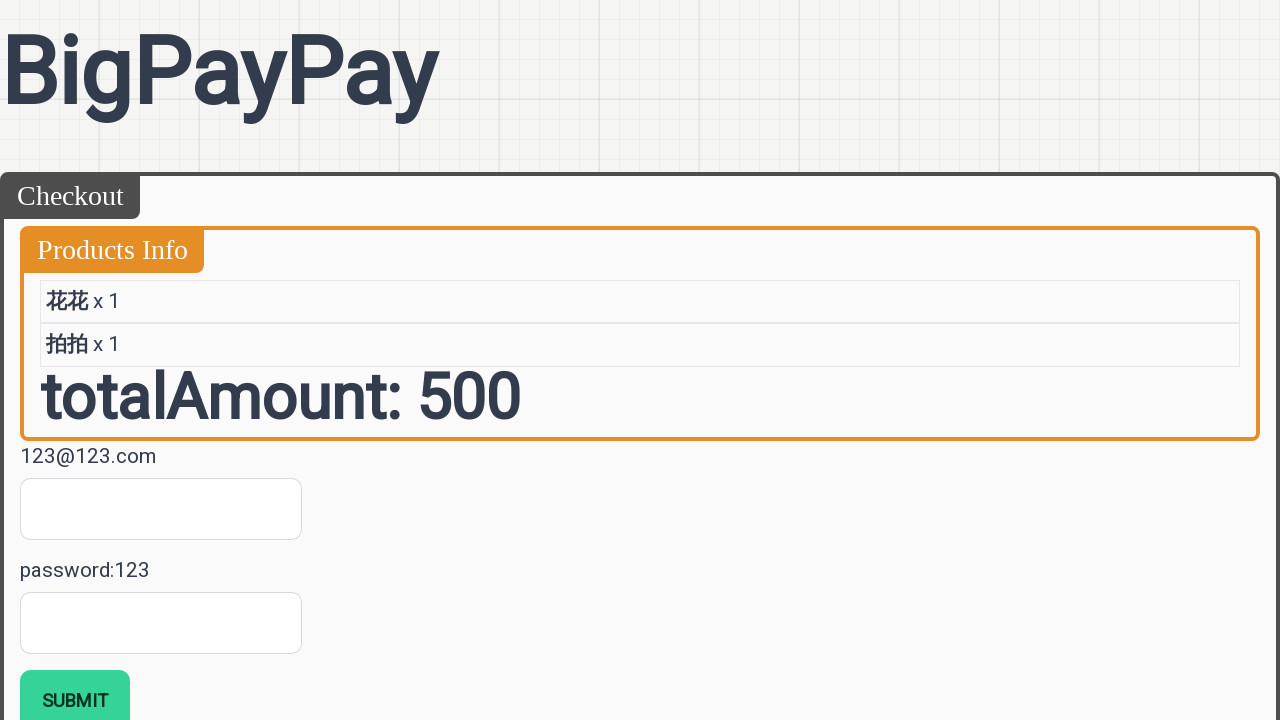

Filled checkout email field with 'customer@example.com' on #checkout__email
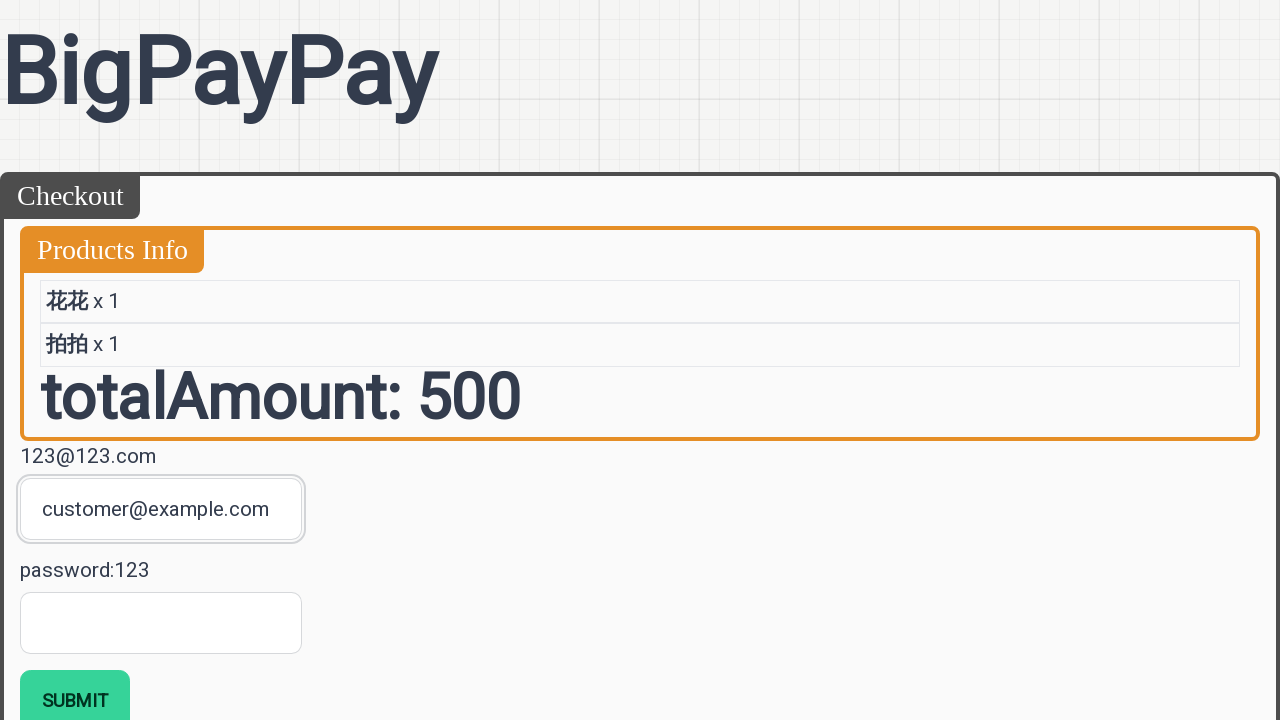

Filled checkout password field on #checkout__password
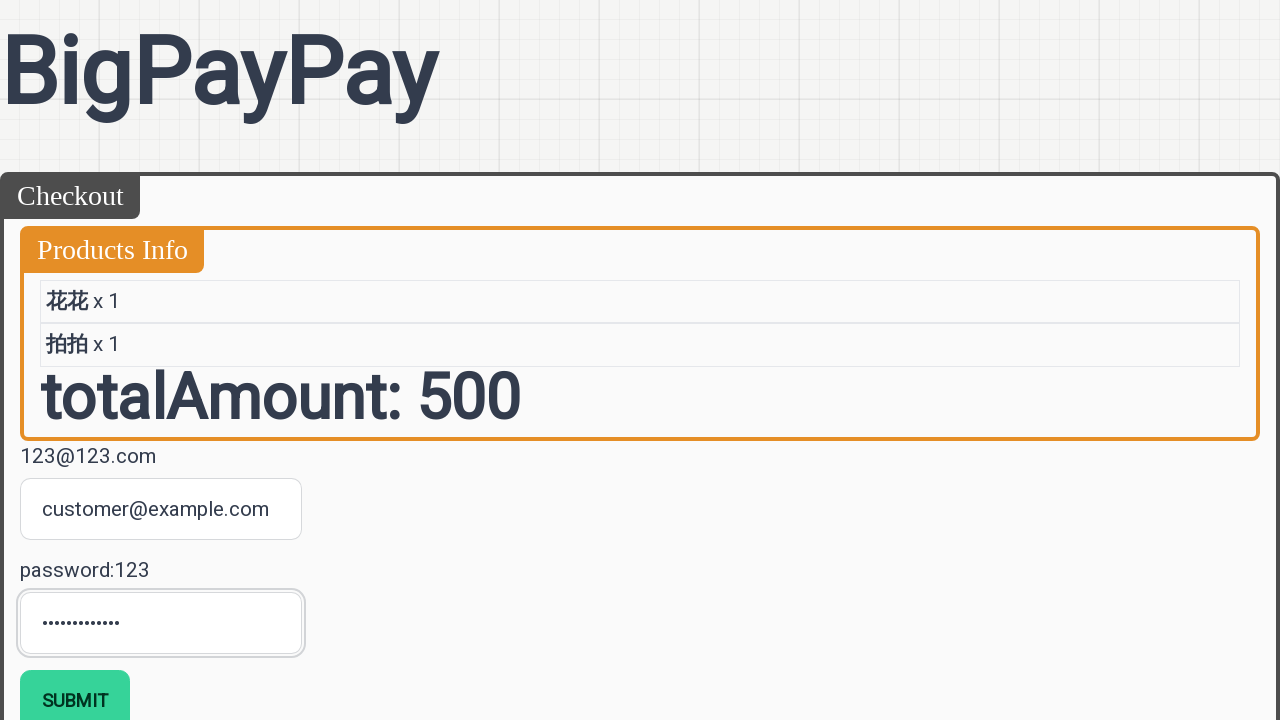

Clicked checkout submit button to complete order at (75, 689) on #checkout__submit
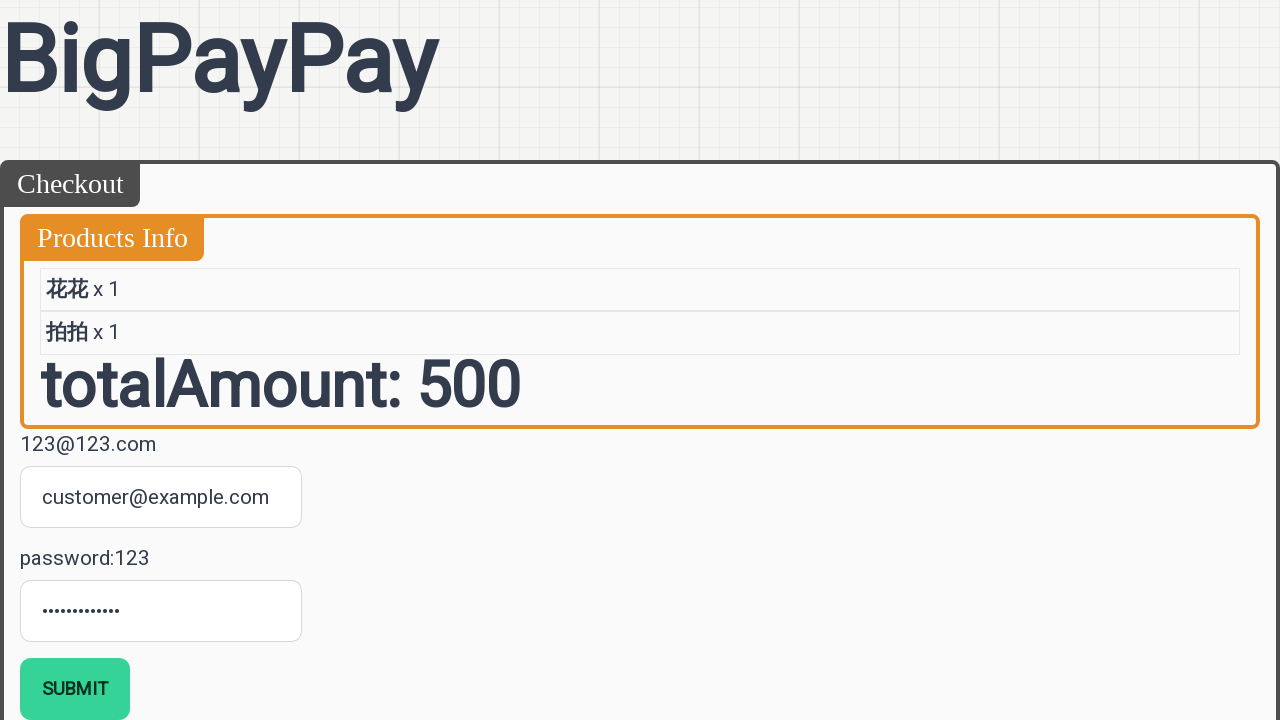

Order submission success message appeared
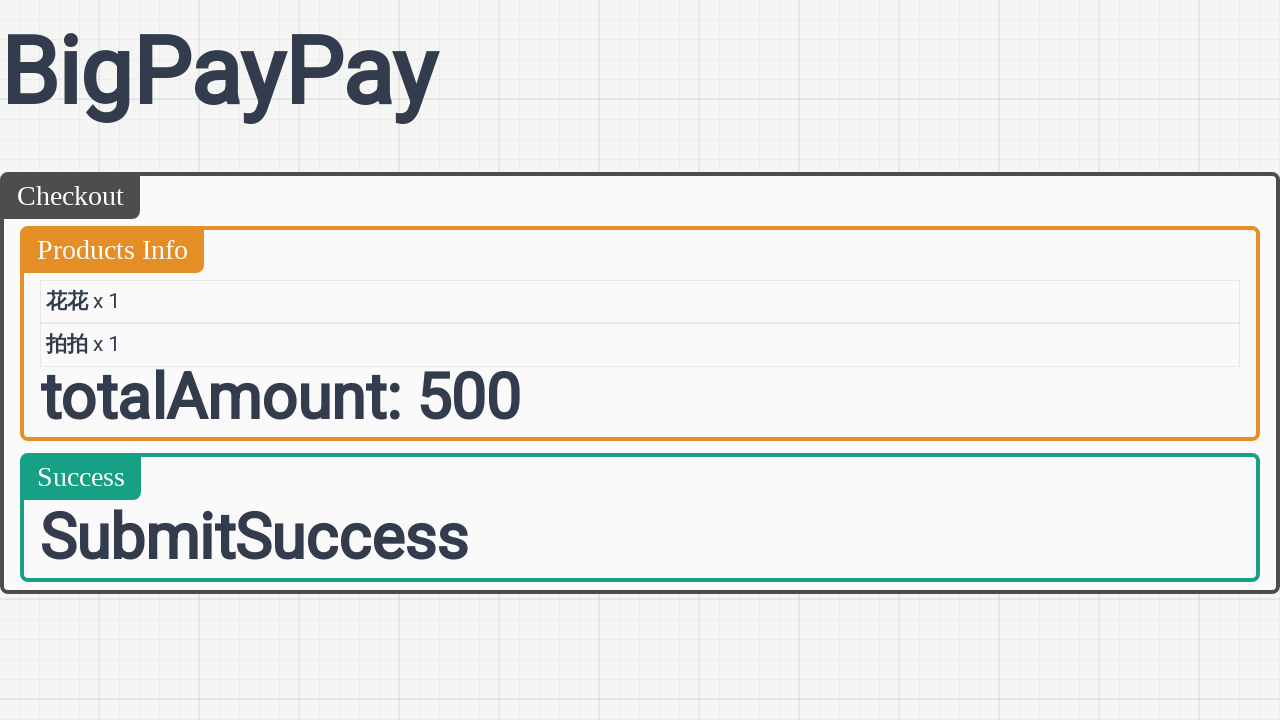

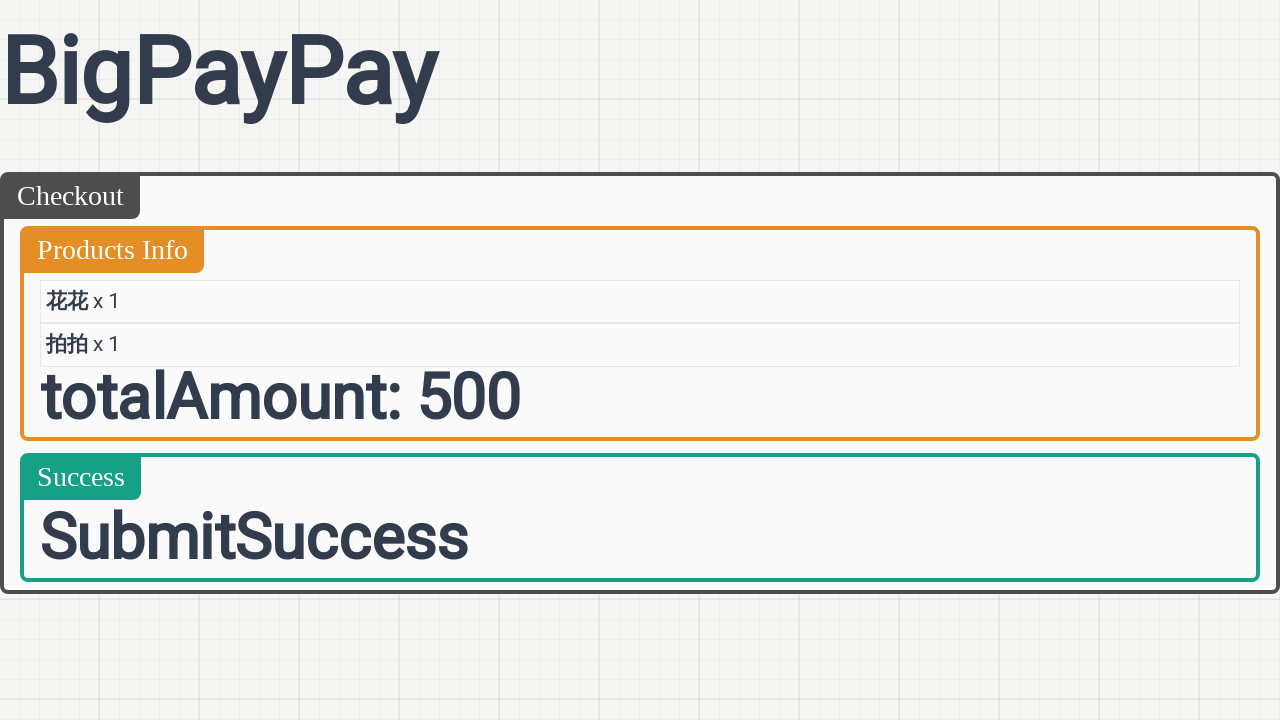